Tests a math quiz form by reading two numbers from the page, calculating their sum, selecting the result from a dropdown, and submitting the form.

Starting URL: http://suninjuly.github.io/selects2.html

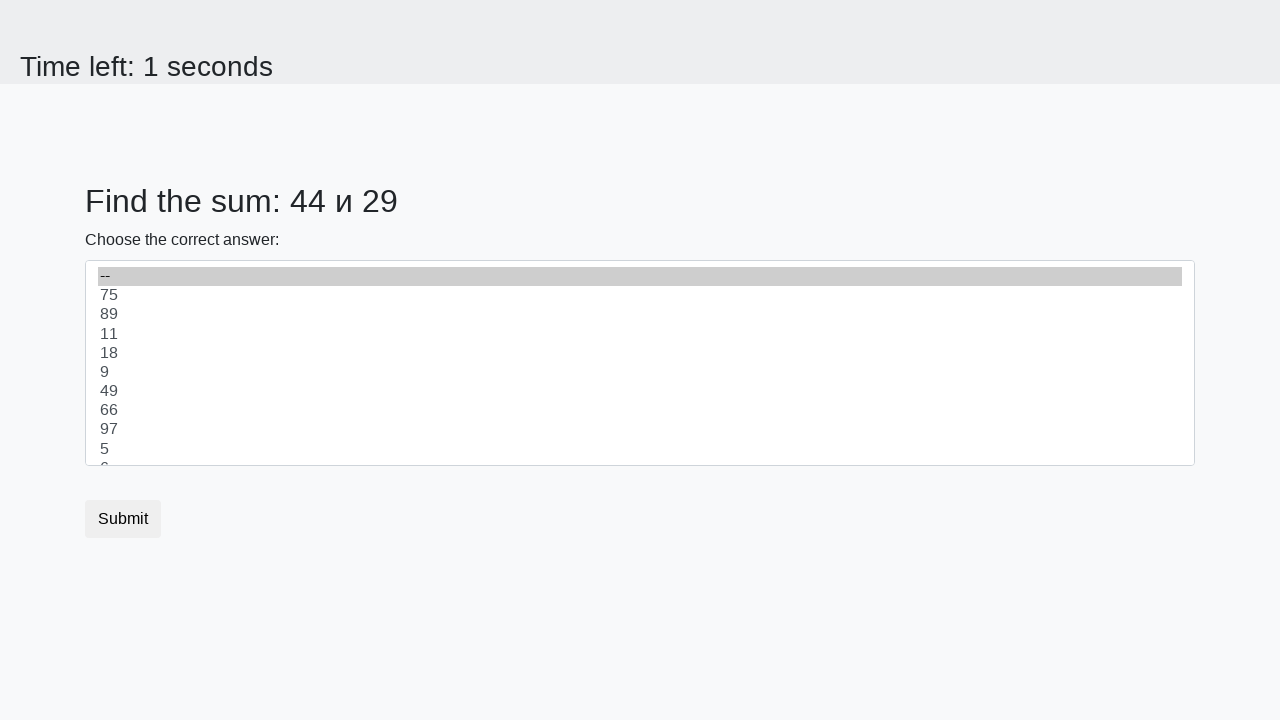

Read first number from page element #num1
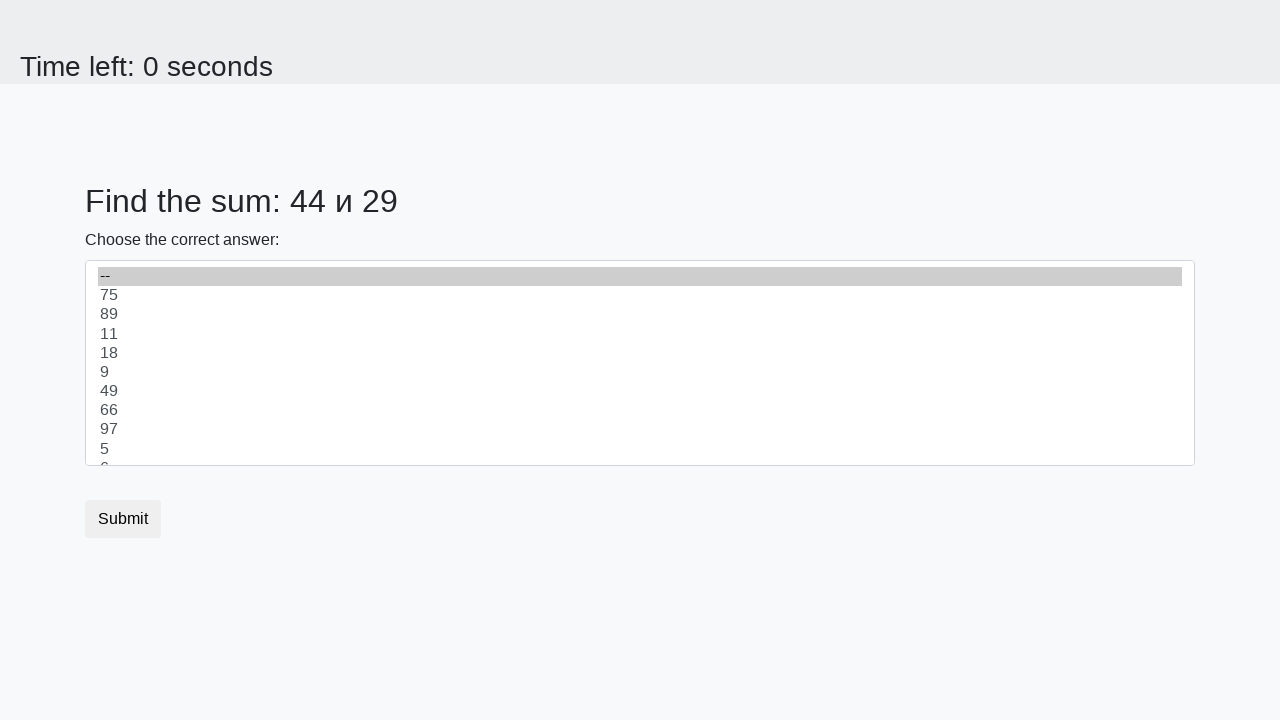

Read second number from page element #num2
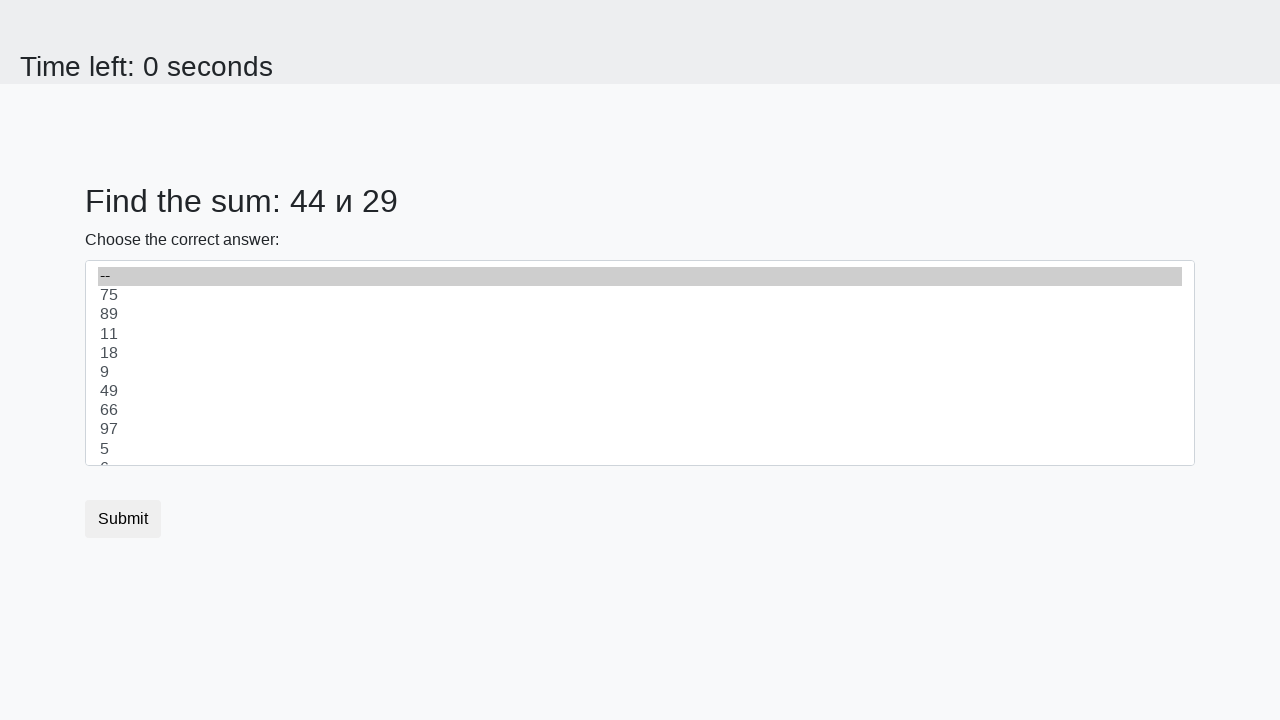

Calculated sum of 44 + 29 = 73
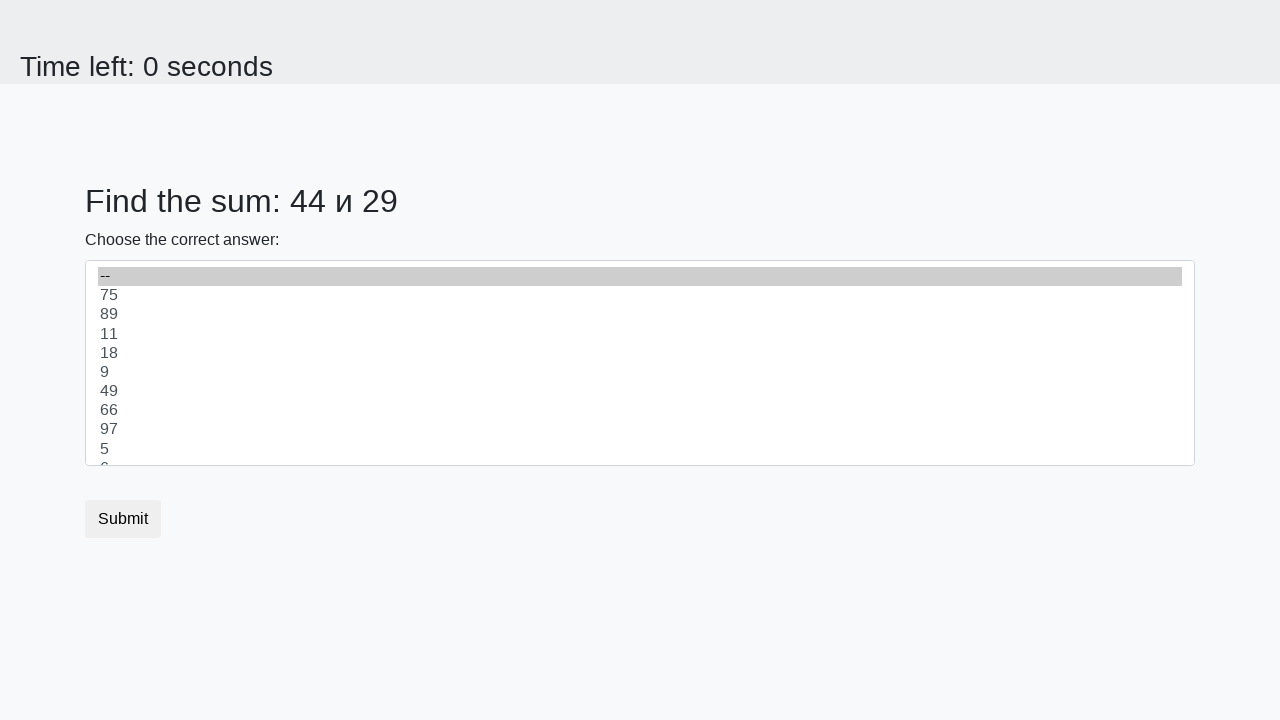

Selected sum value 73 from dropdown #dropdown on #dropdown
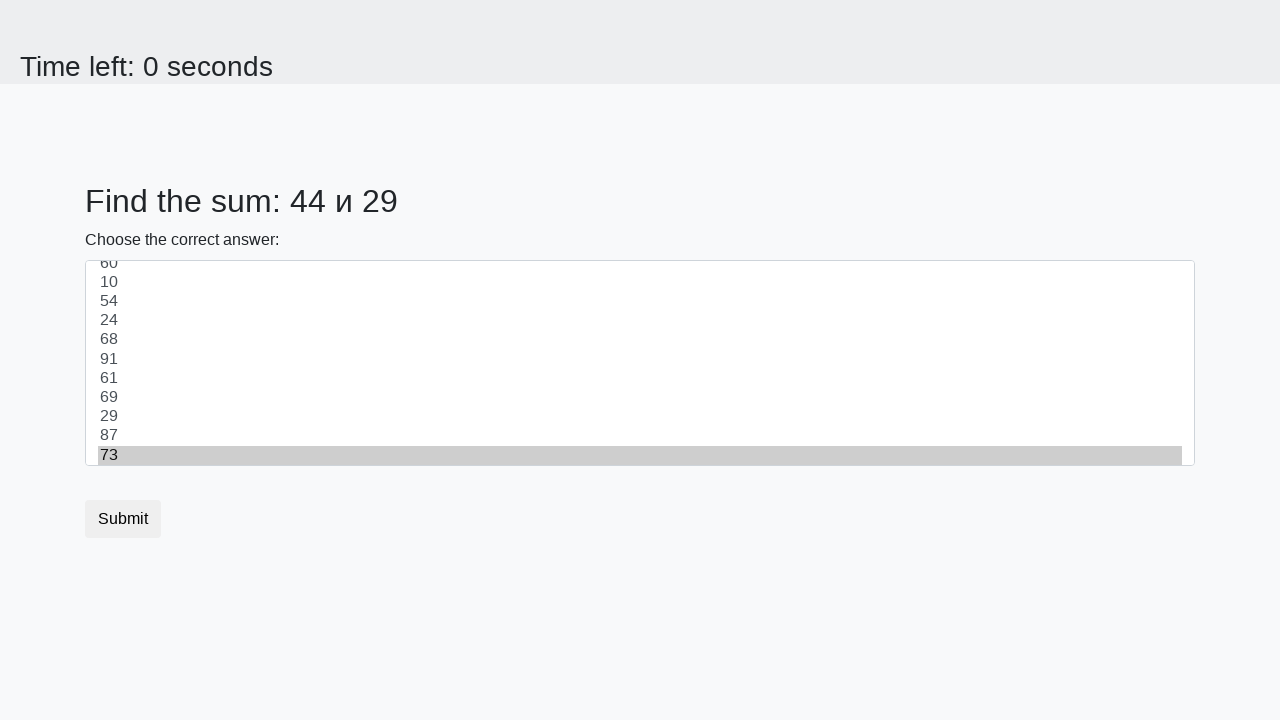

Clicked submit button to submit the form at (123, 519) on button.btn
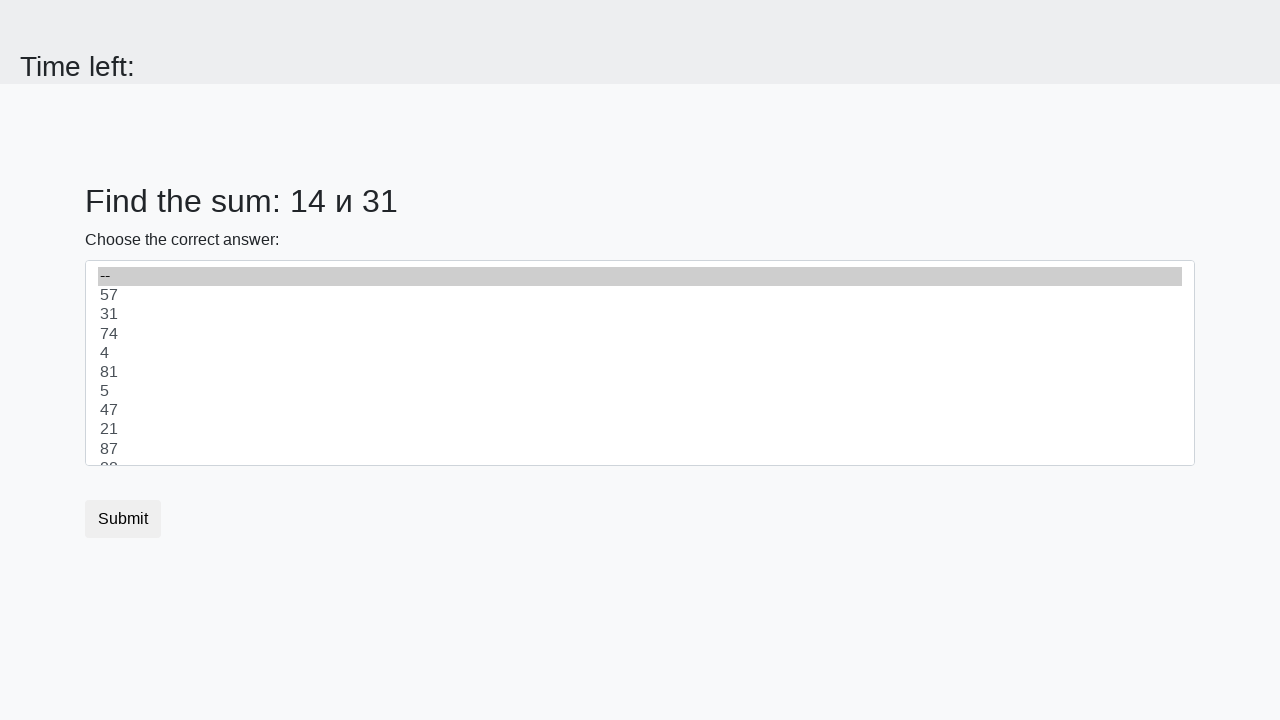

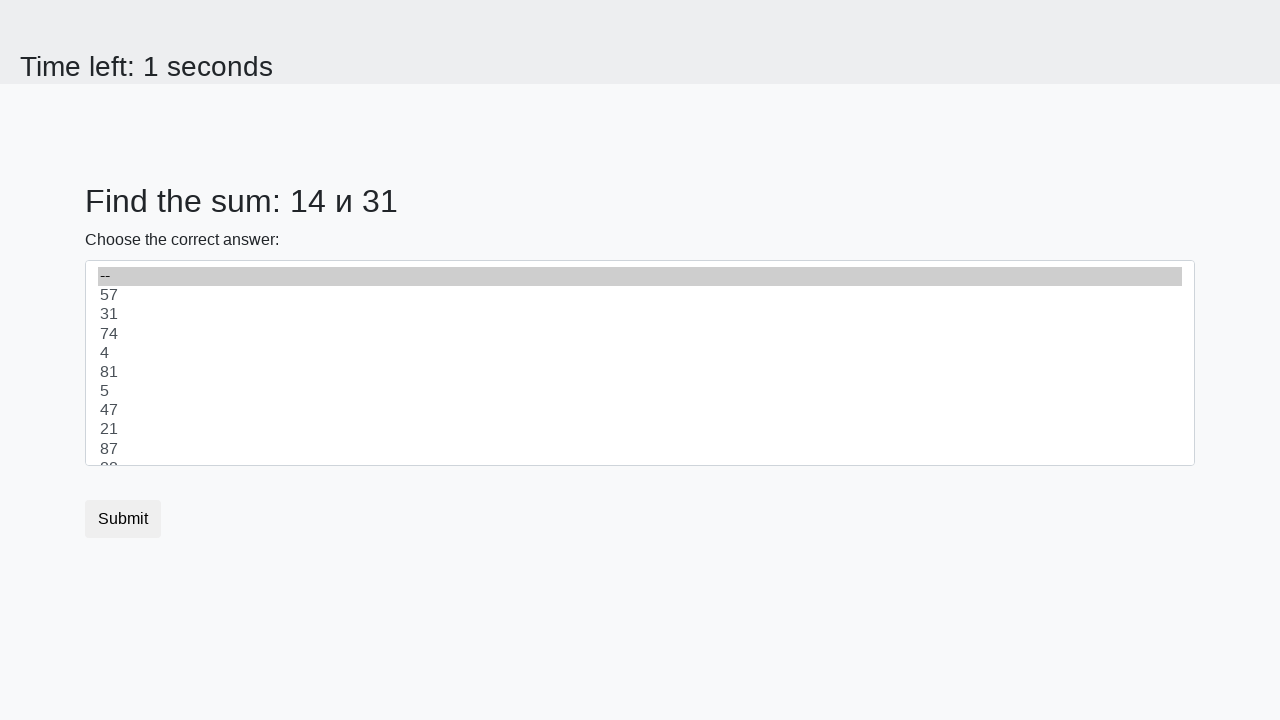